Tests a web form by filling a text input field and submitting the form to verify successful submission

Starting URL: https://www.selenium.dev/selenium/web/web-form.html

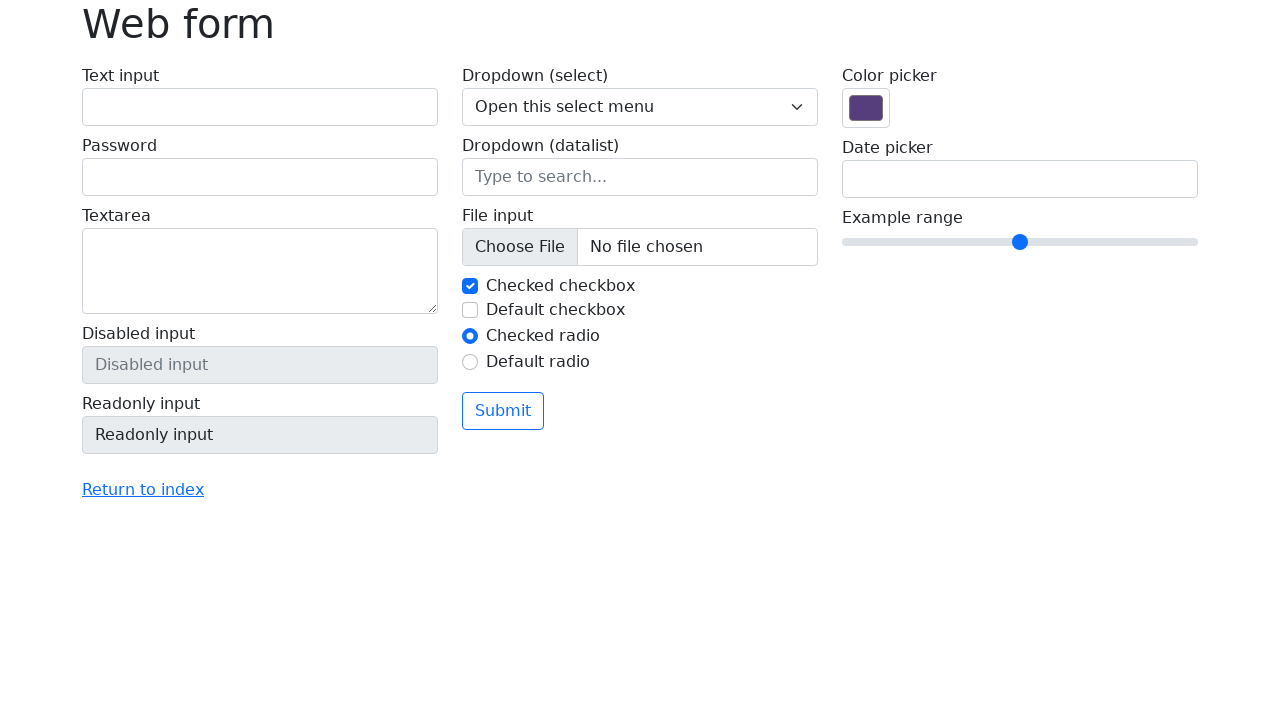

Filled text input field with 'Selenium' on input[name='my-text']
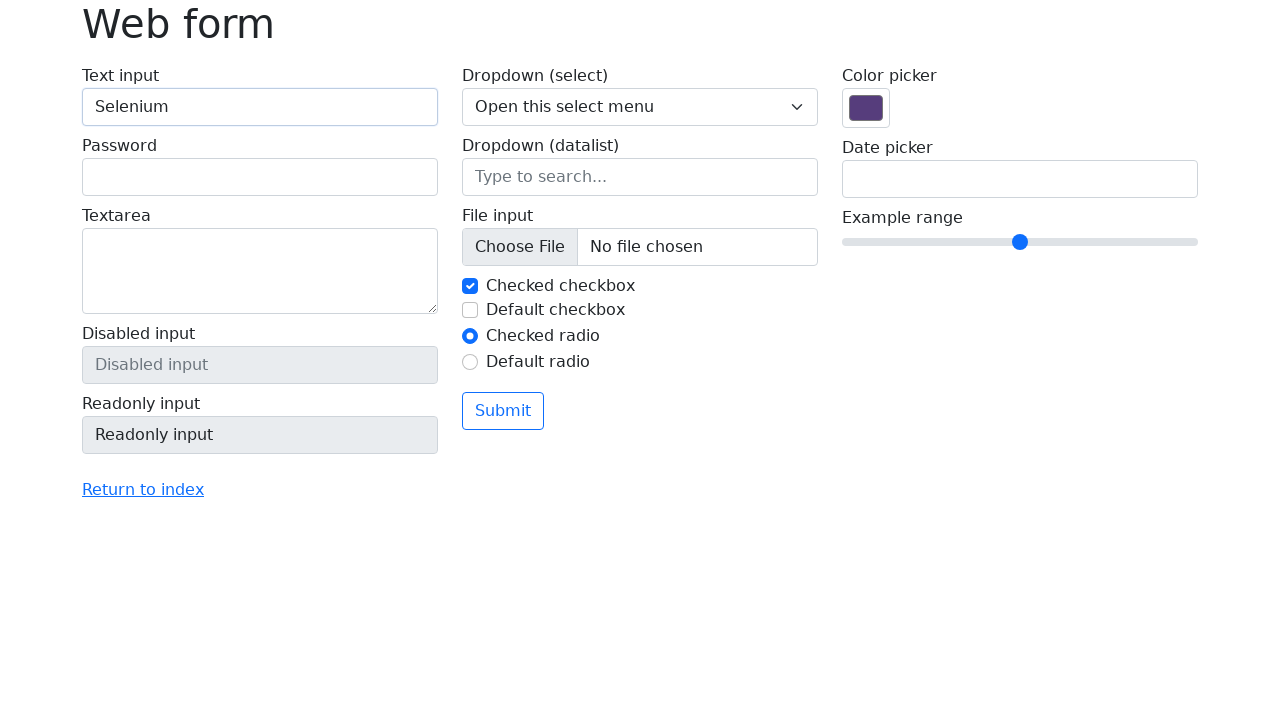

Clicked the submit button at (503, 411) on button
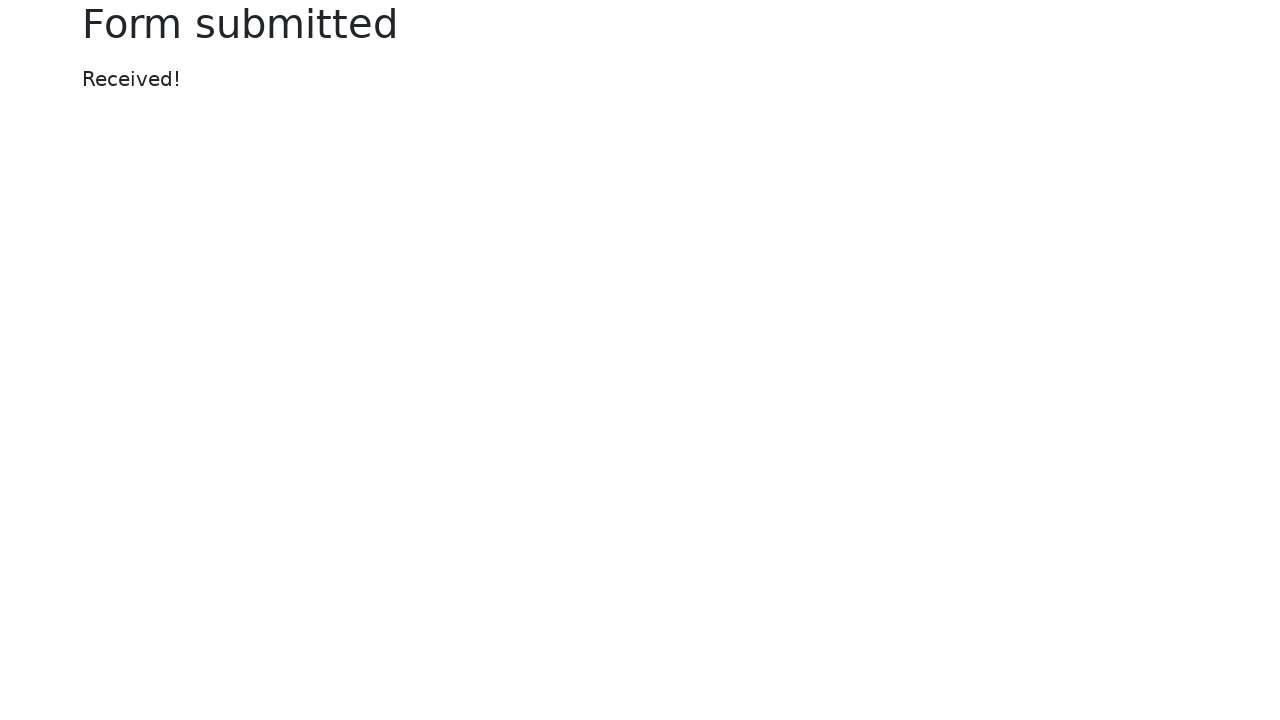

Success message appeared after form submission
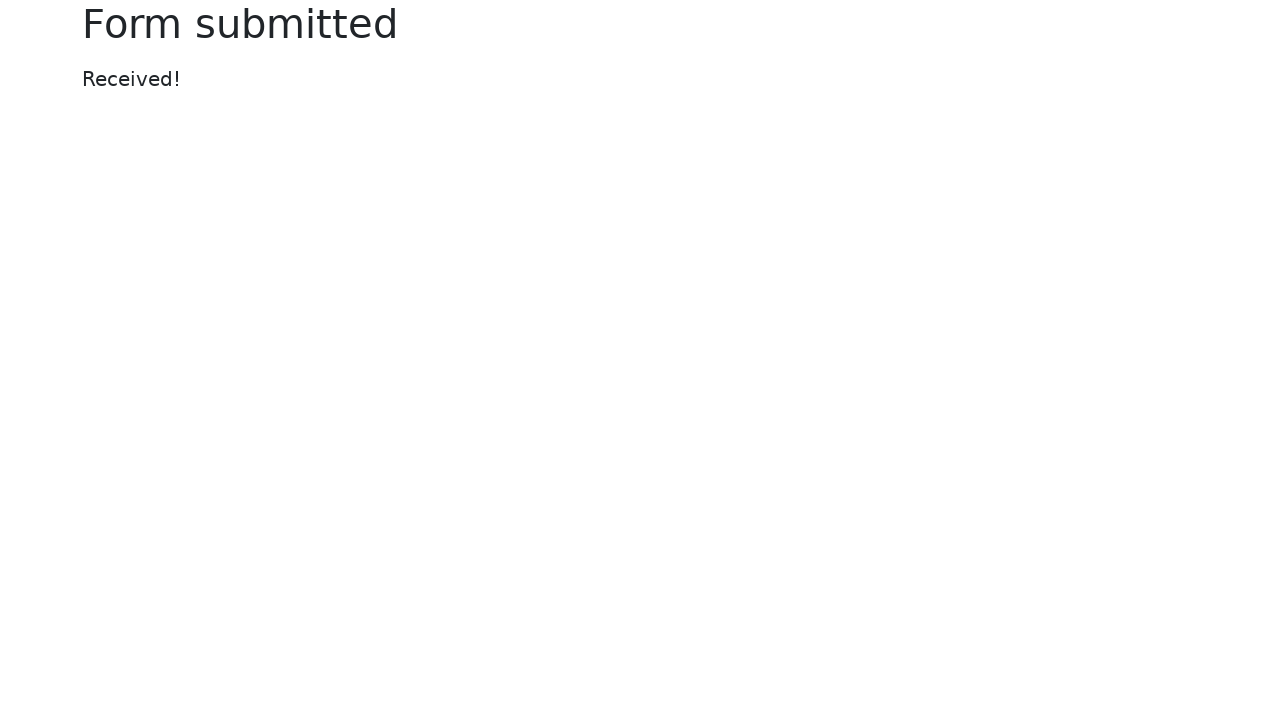

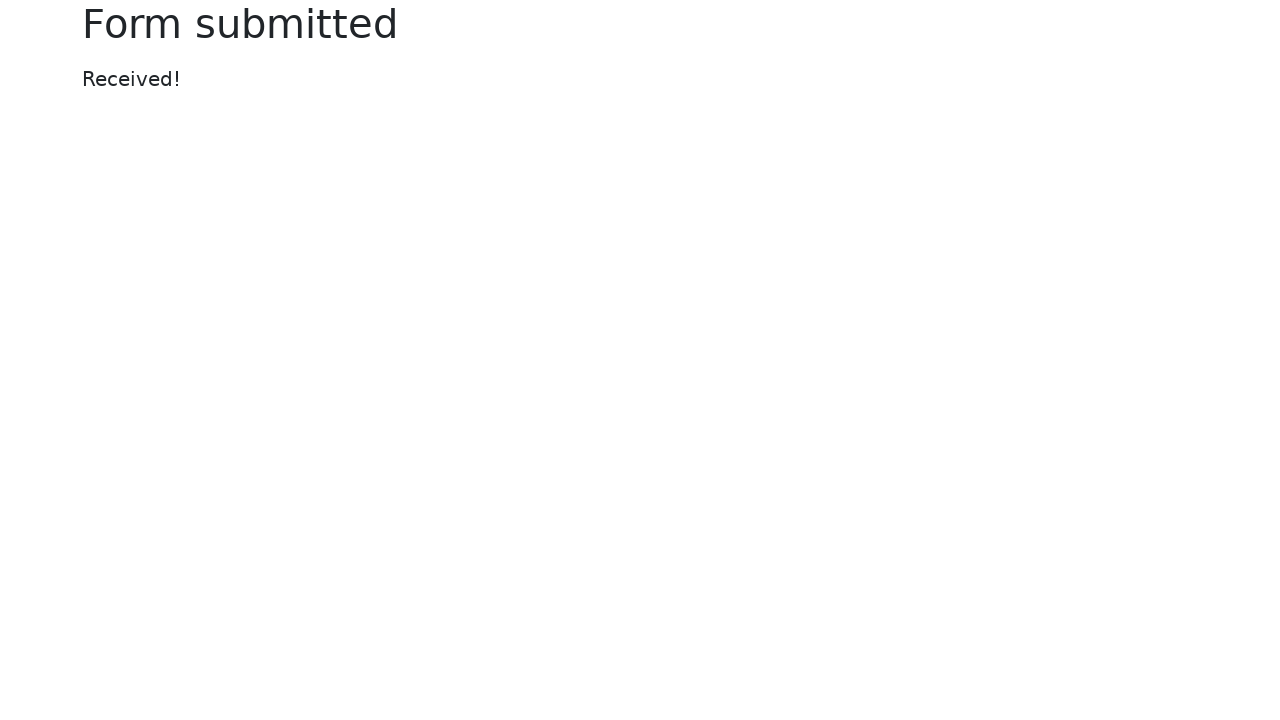